Tests a web form by entering text into a text box, submitting the form, and verifying the success message is displayed

Starting URL: https://www.selenium.dev/selenium/web/web-form.html

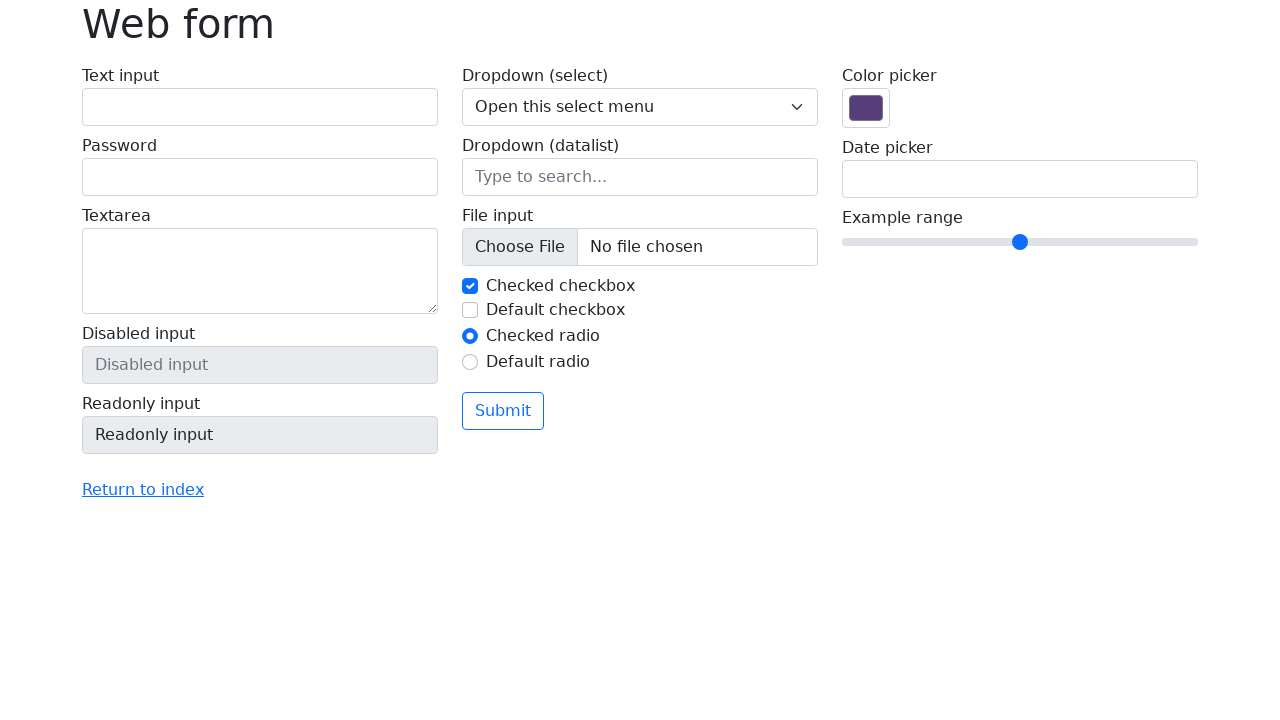

Filled text box with 'Selenium' on input[name='my-text']
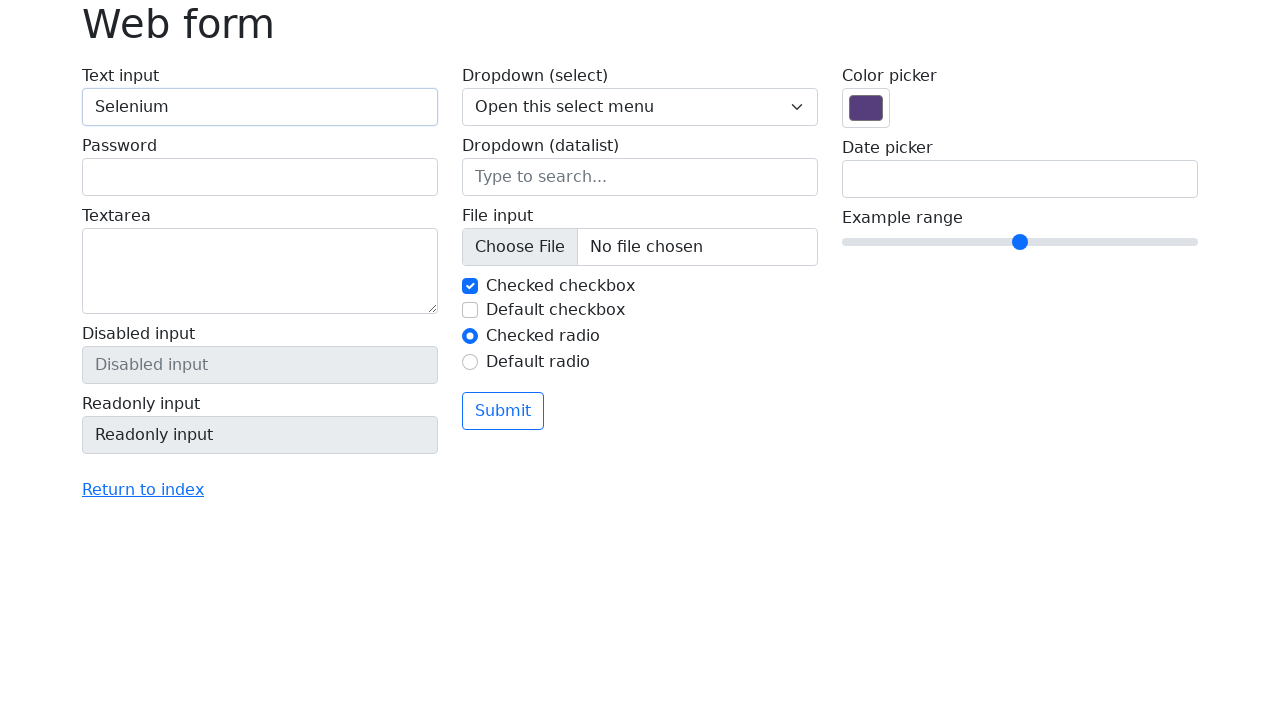

Clicked submit button at (503, 411) on button
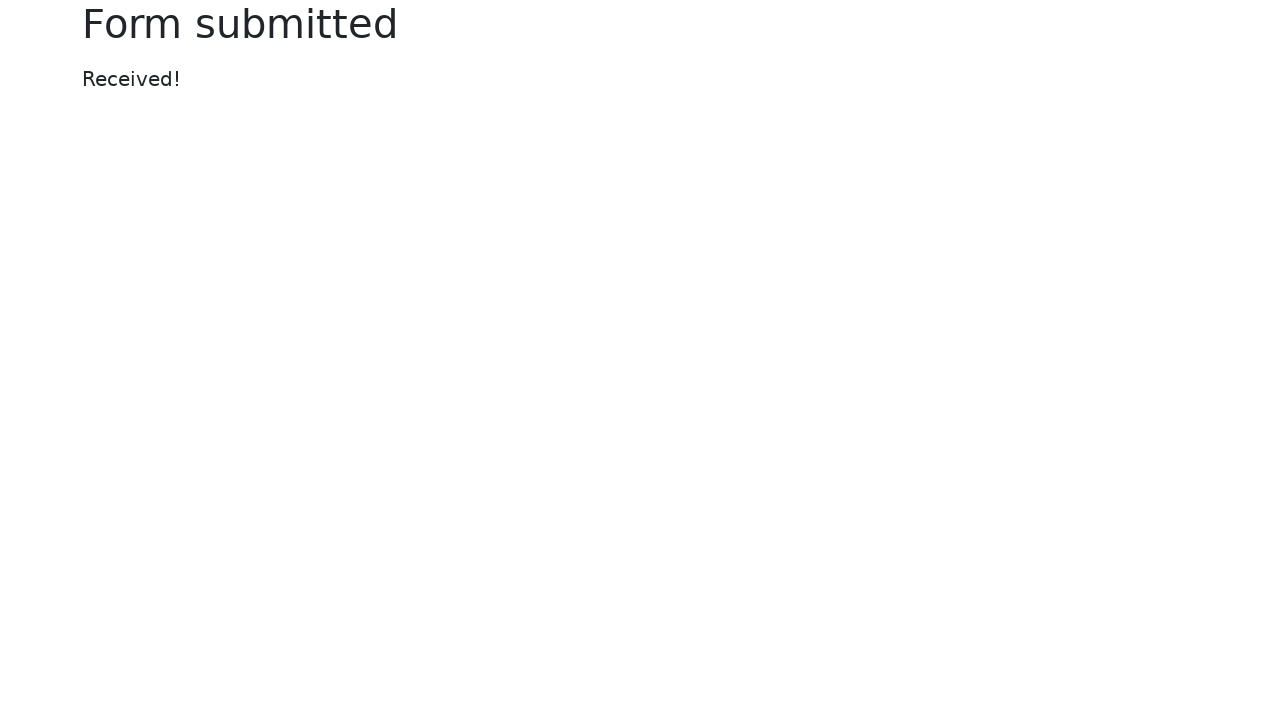

Success message appeared
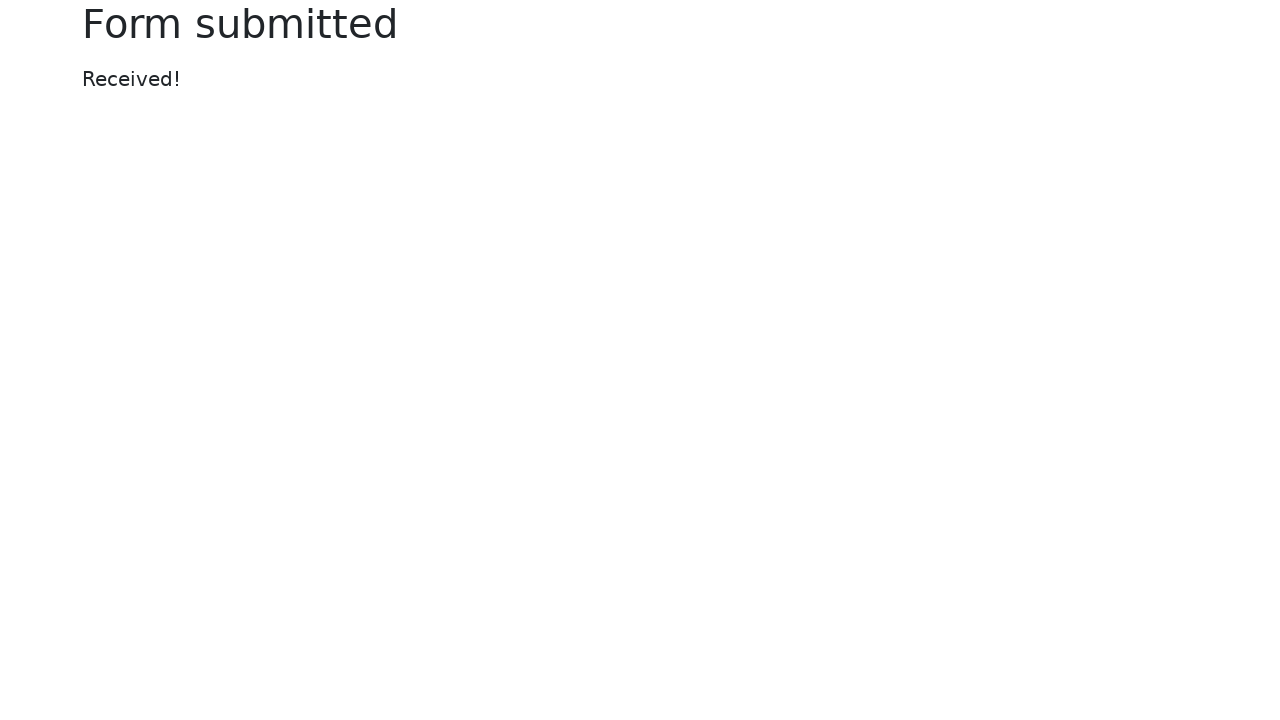

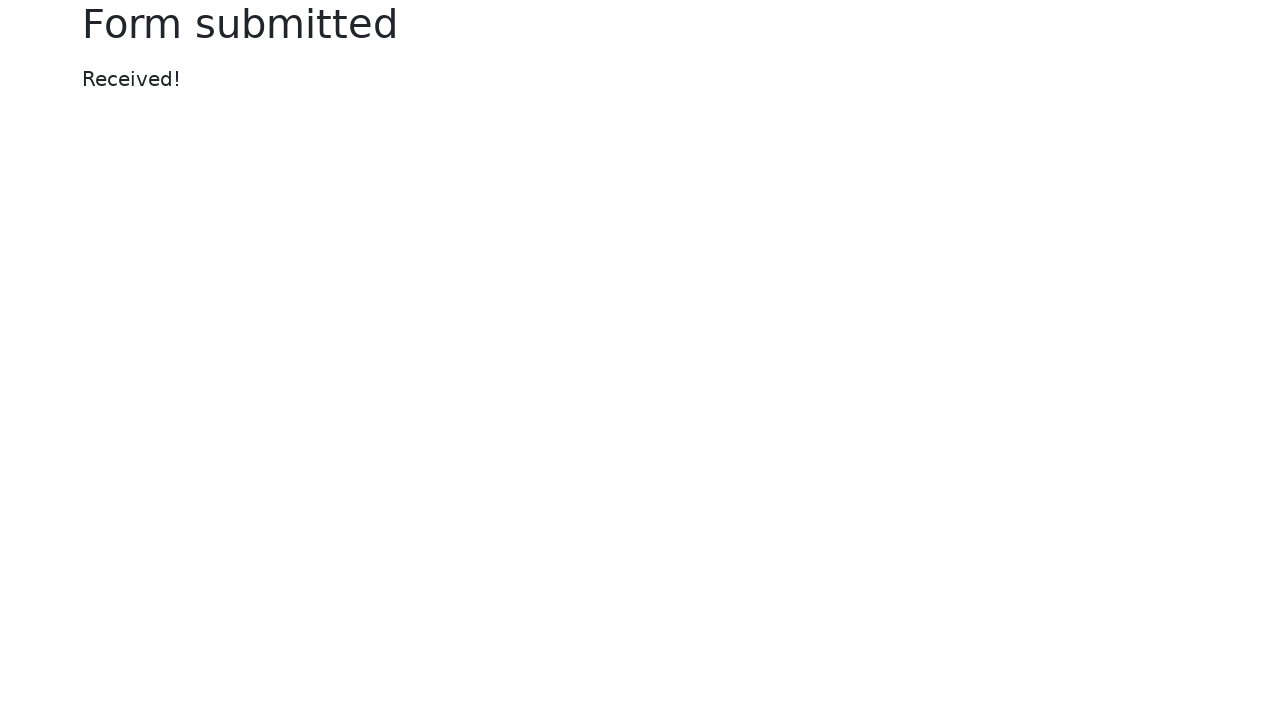